Opens the Advantage Online Shopping website and verifies it loads successfully

Starting URL: http://advantageonlineshopping.com/#/

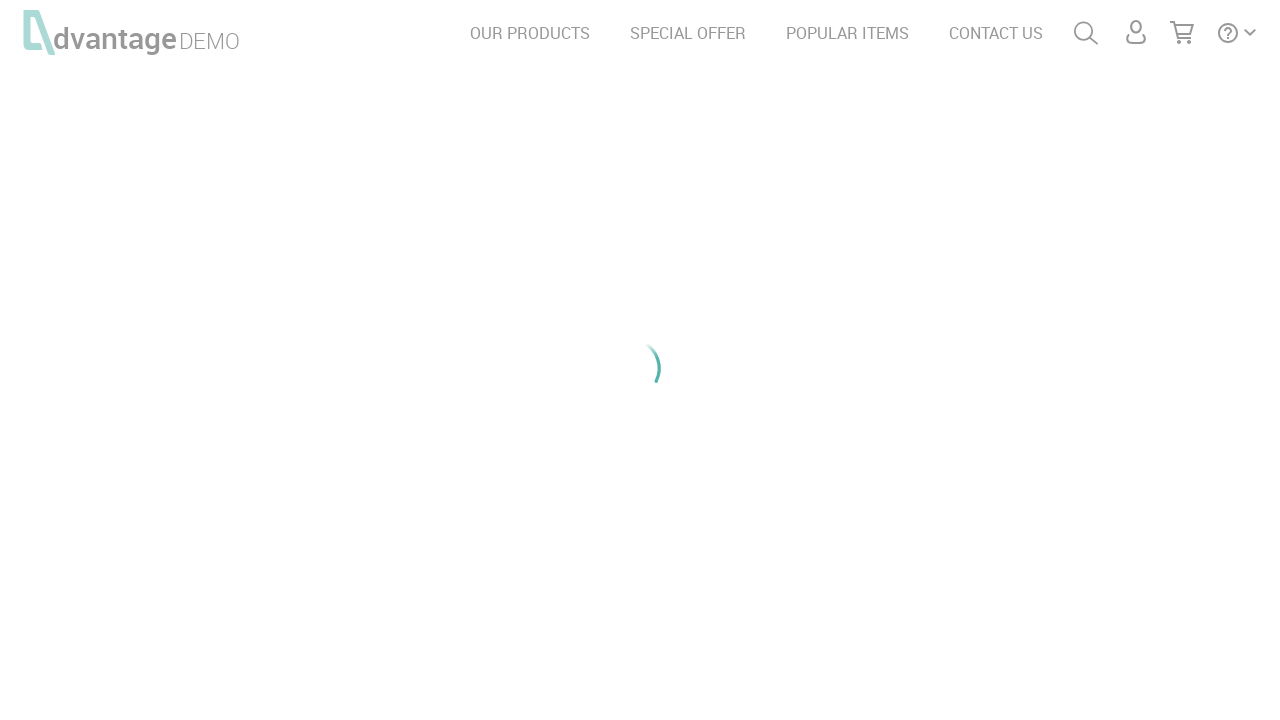

Waited for DOM content to load on Advantage Online Shopping website
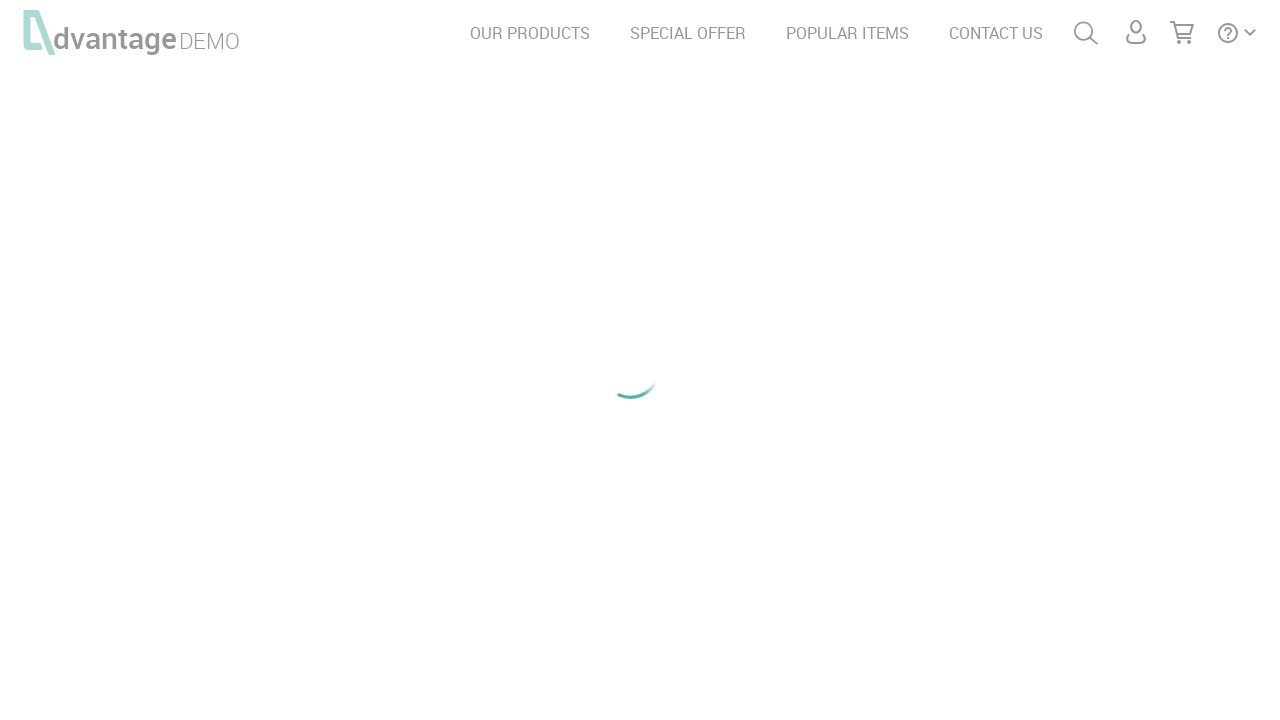

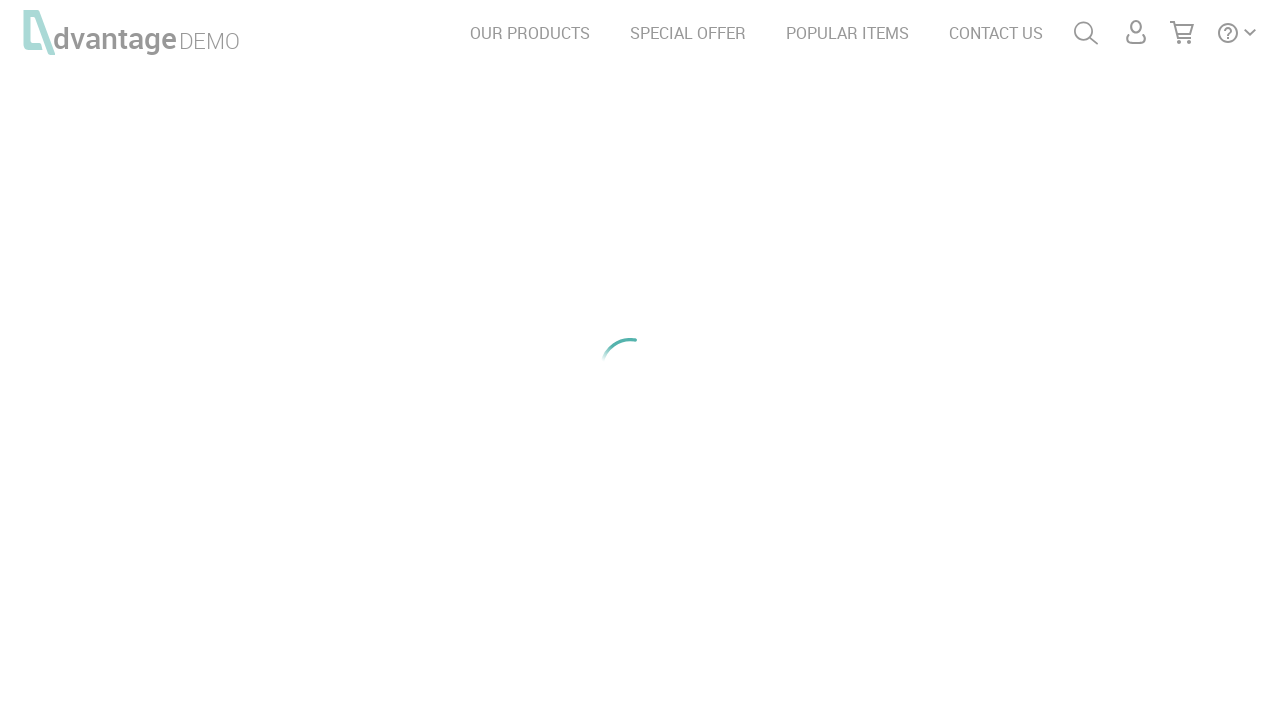